Tests triangle validation for an equilateral triangle by entering equal values (1, 1, 1) for all three sides and clicking the validate button

Starting URL: https://vanilton.net/web-test/triangulo_v2/

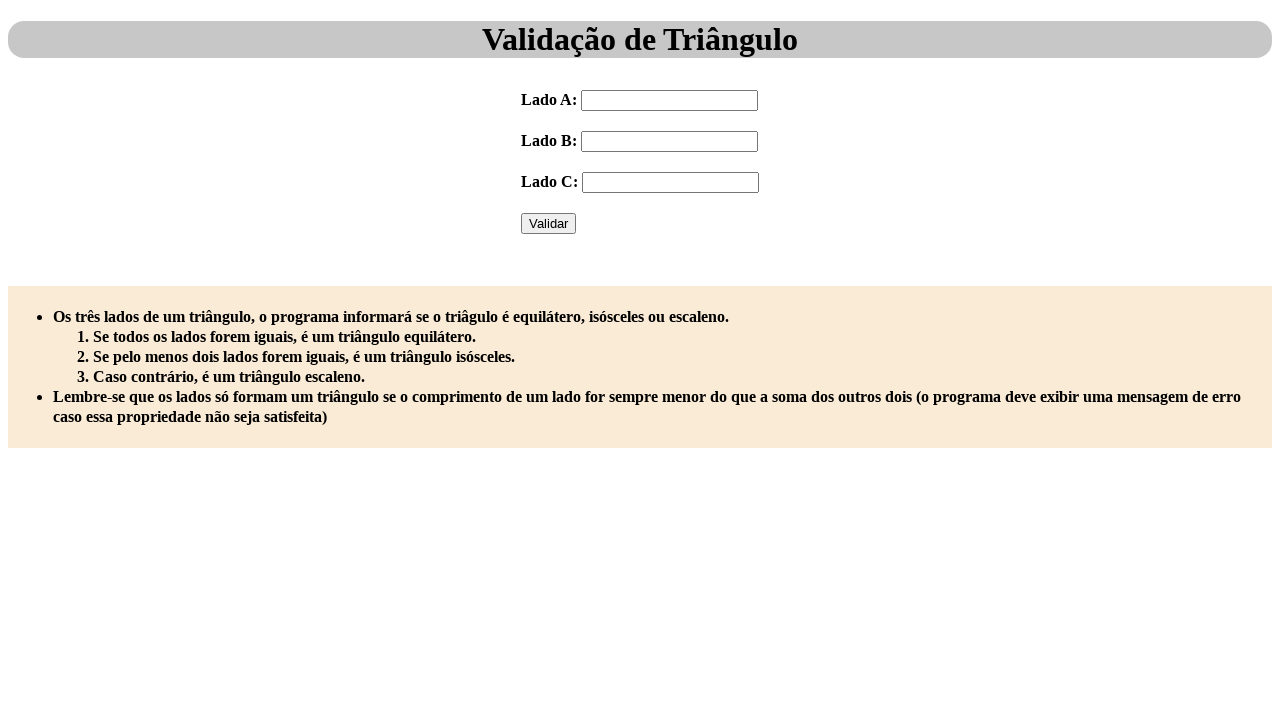

Clicked on Lado A input field at (670, 100) on internal:label="Lado A:"i
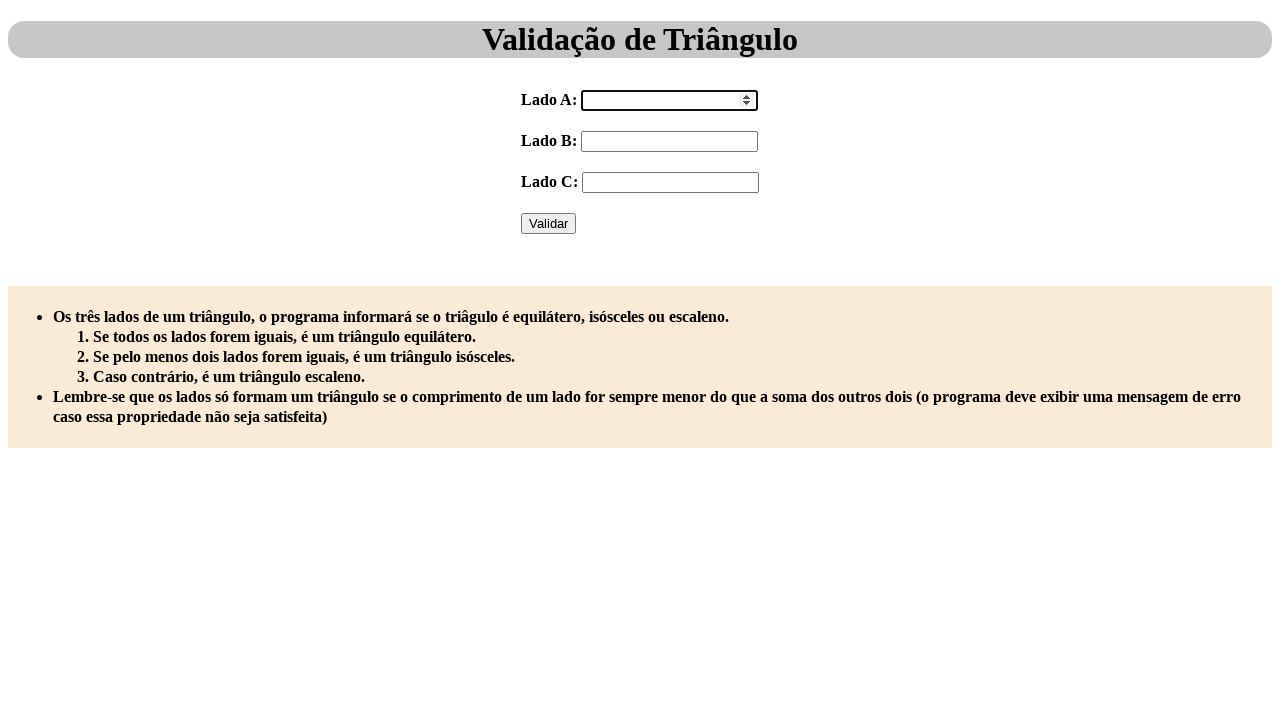

Filled Lado A with value '1' on internal:label="Lado A:"i
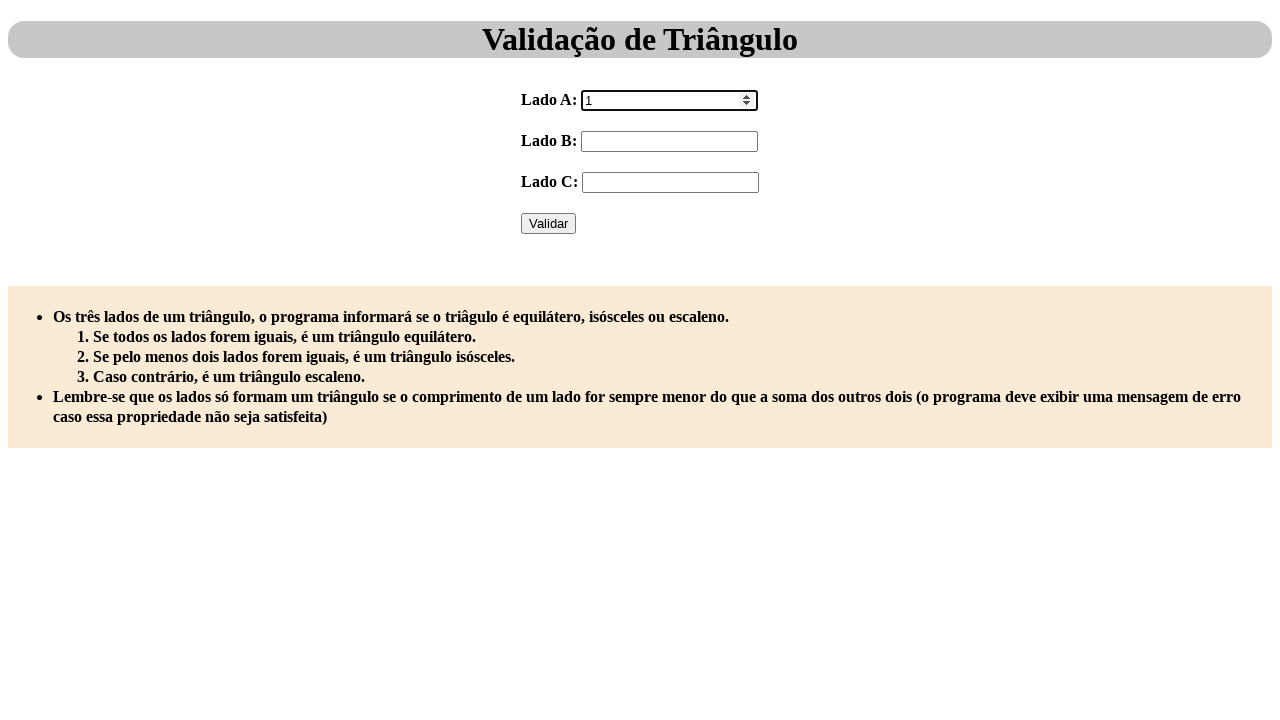

Clicked on Lado B input field at (670, 141) on internal:label="Lado B:"i
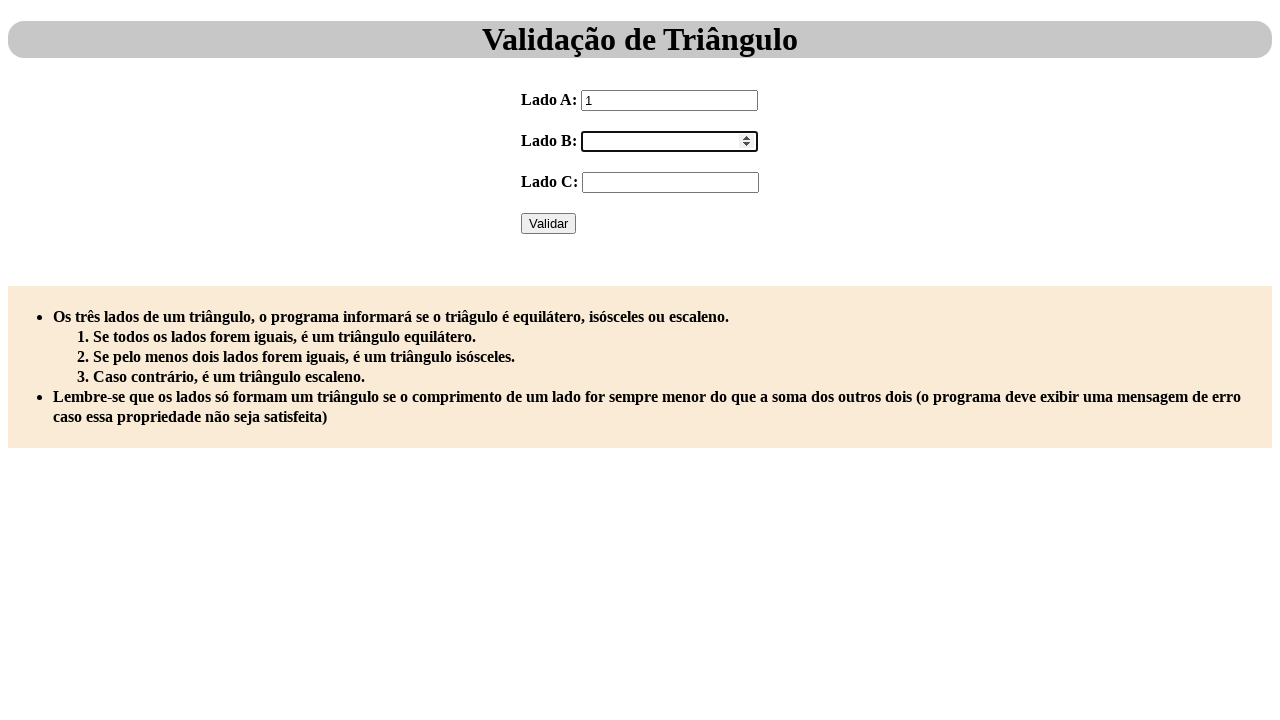

Filled Lado B with value '1' on internal:label="Lado B:"i
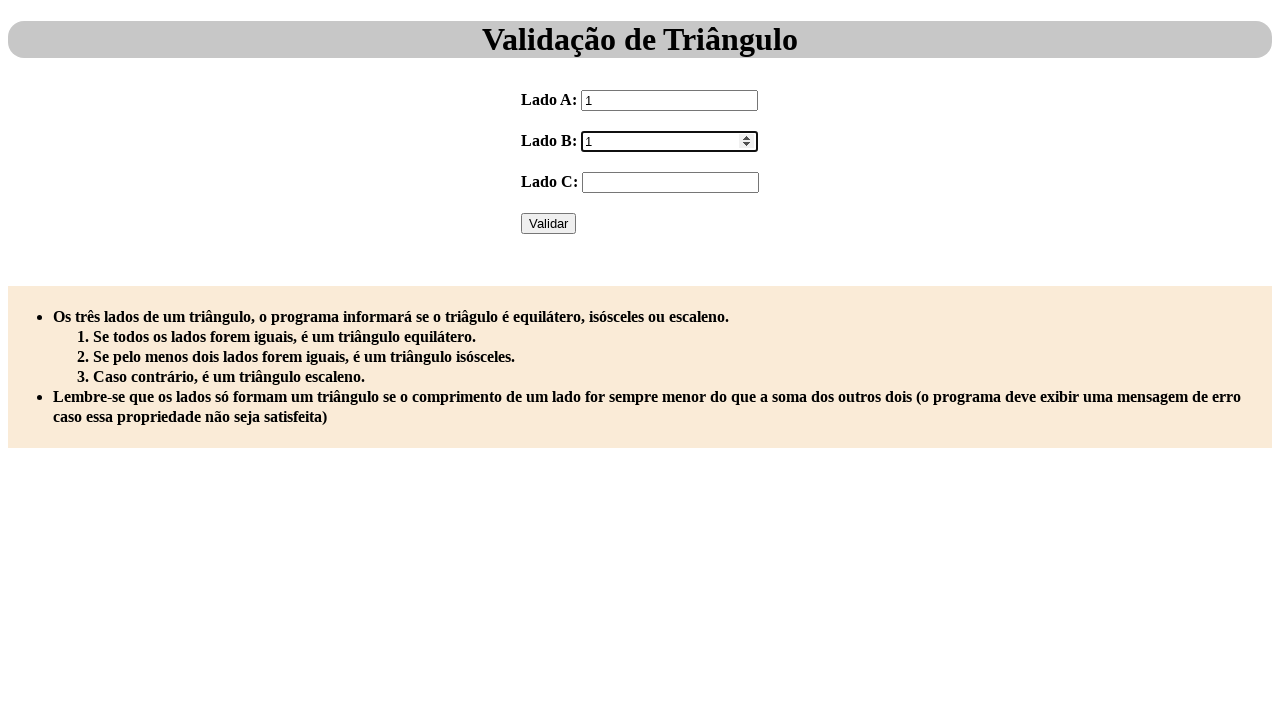

Clicked on Lado C input field at (670, 182) on internal:label="Lado C:"i
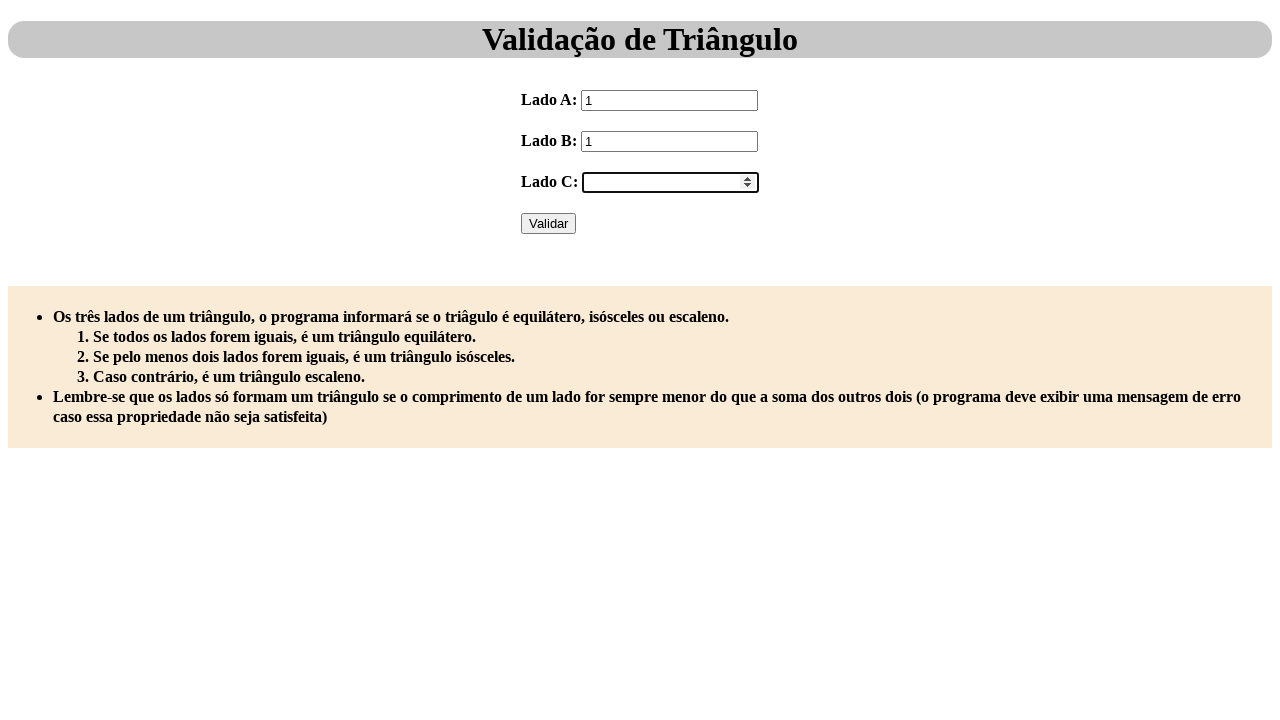

Filled Lado C with value '1' on internal:label="Lado C:"i
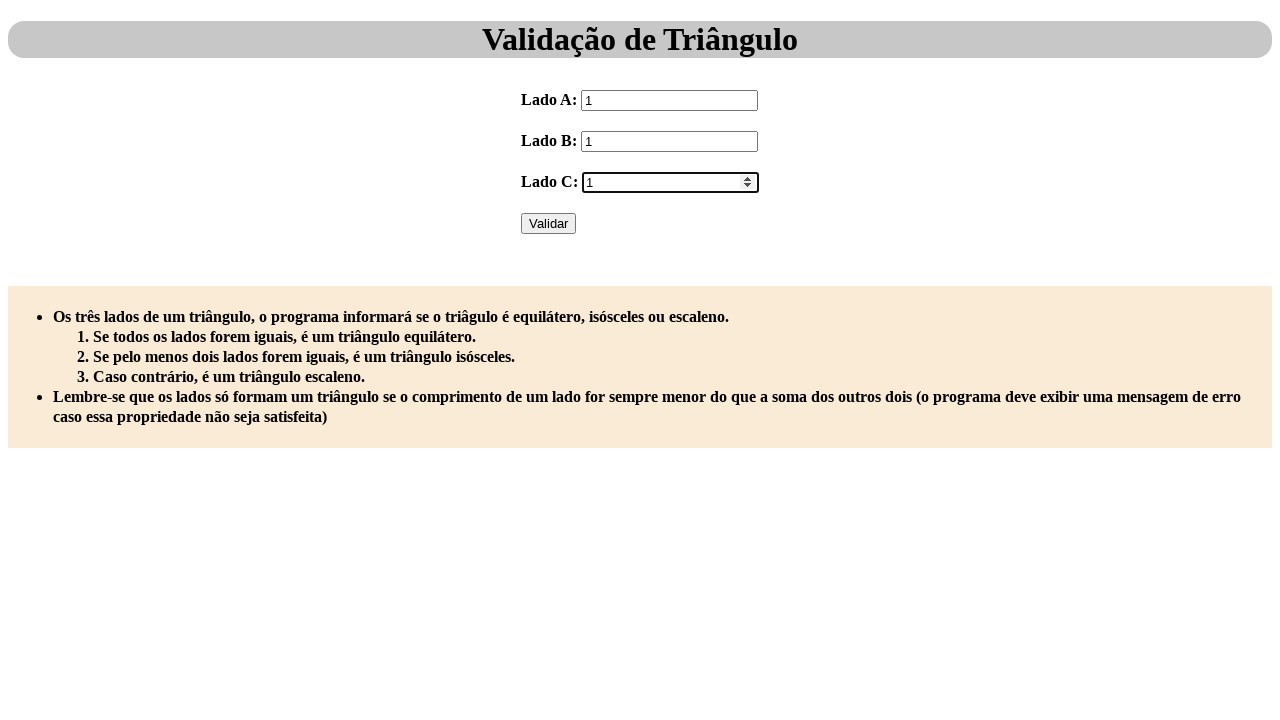

Clicked the Validar button to validate equilateral triangle with sides (1, 1, 1) at (548, 223) on internal:role=button[name="Validar"i]
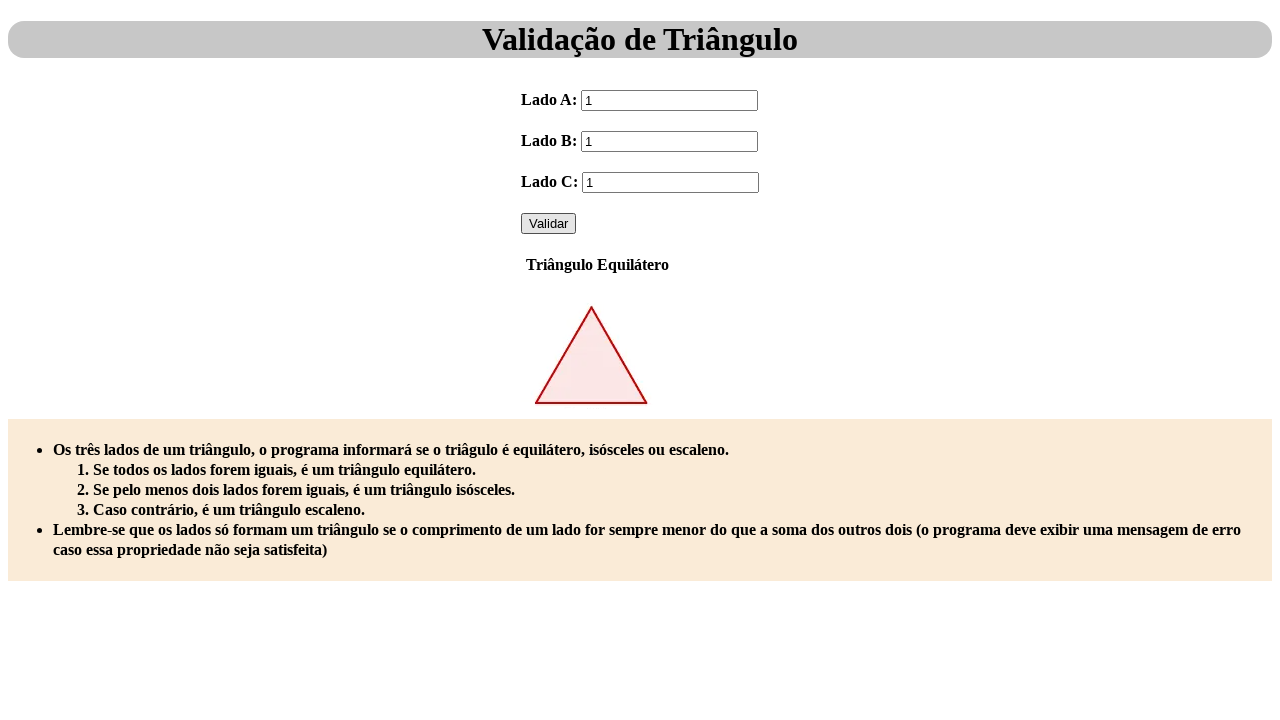

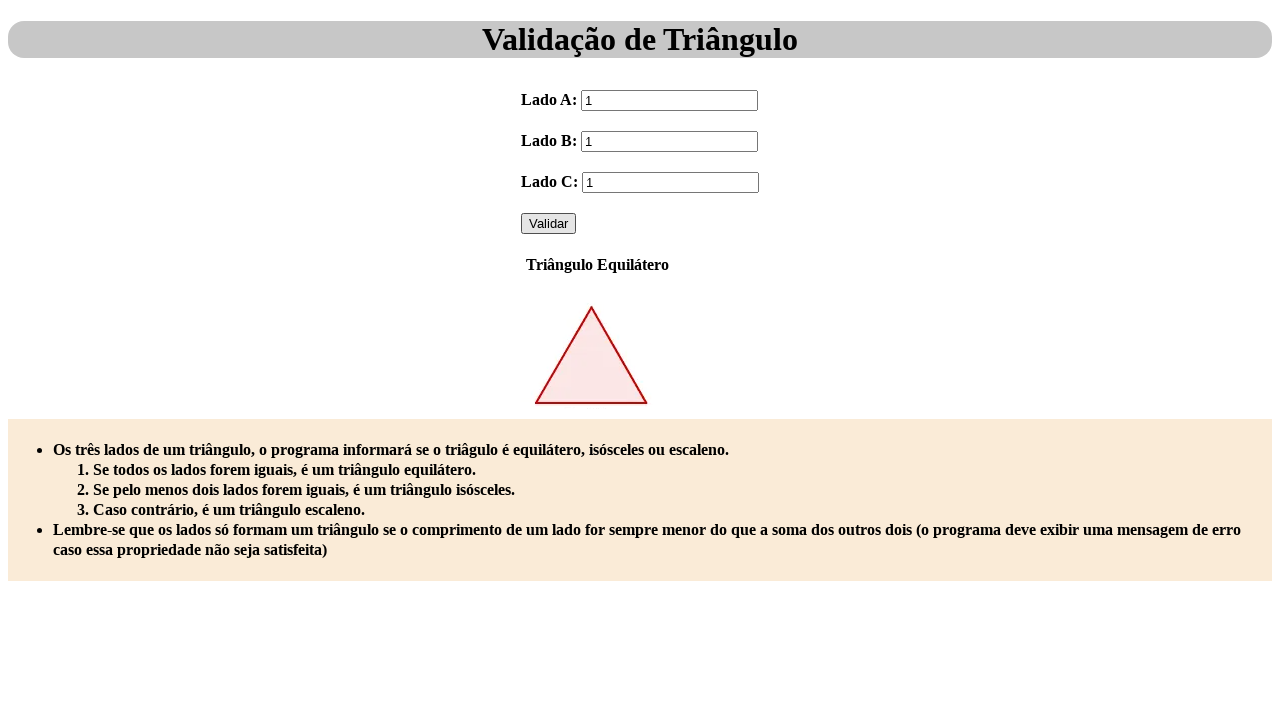